Tests dynamic loading behavior where an element is rendered after a loading bar completes, waiting for the element to appear and verifying the finish text

Starting URL: http://the-internet.herokuapp.com/dynamic_loading/2

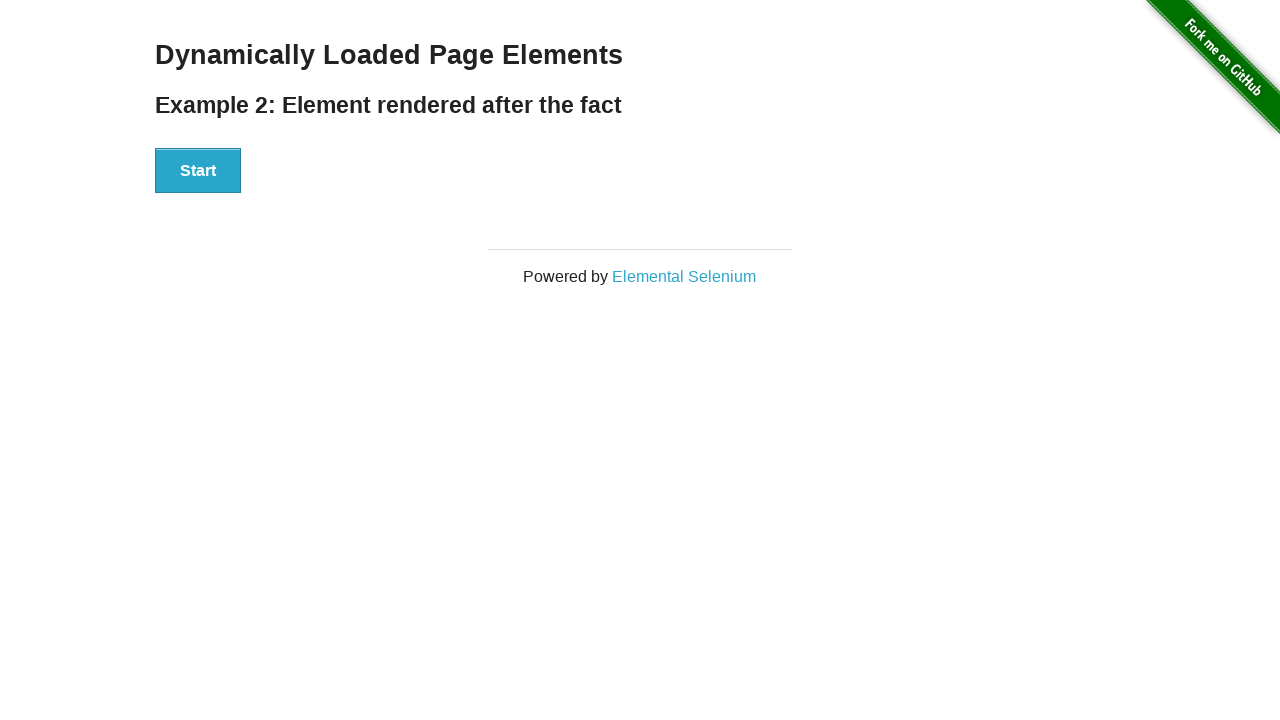

Clicked the Start button to initiate dynamic loading at (198, 171) on #start button
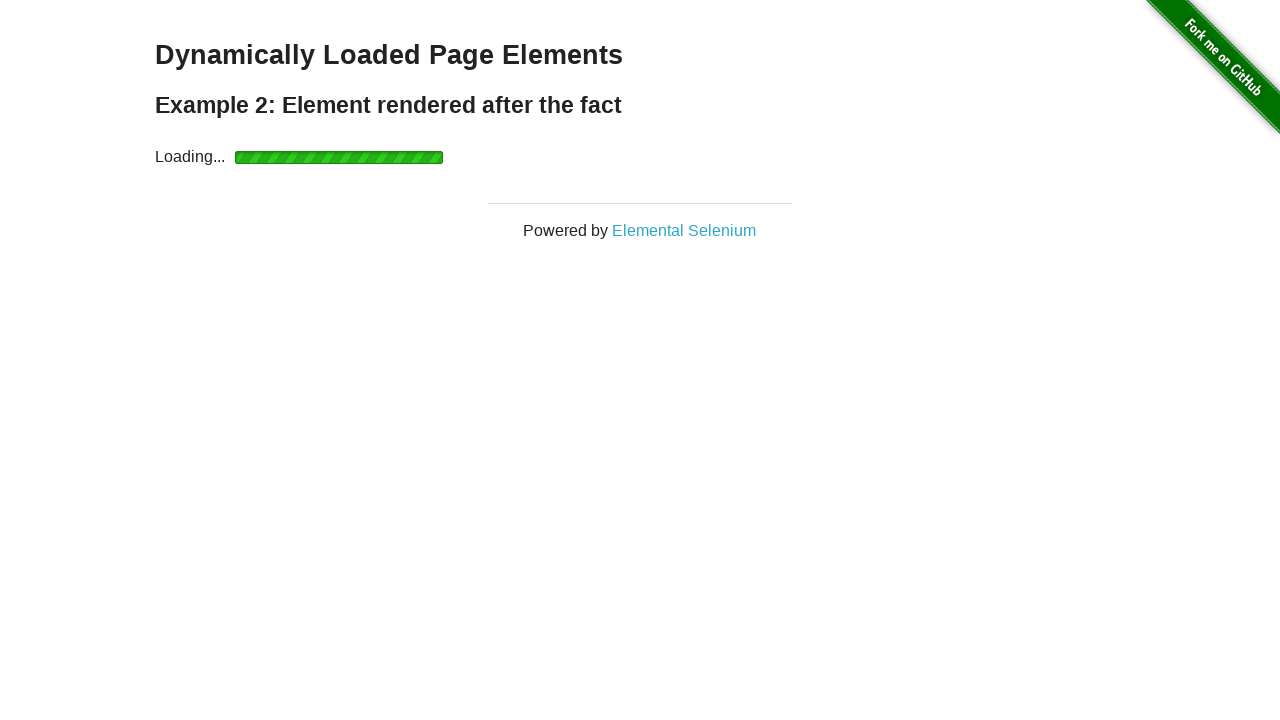

Waited for finish element to appear after loading bar completed
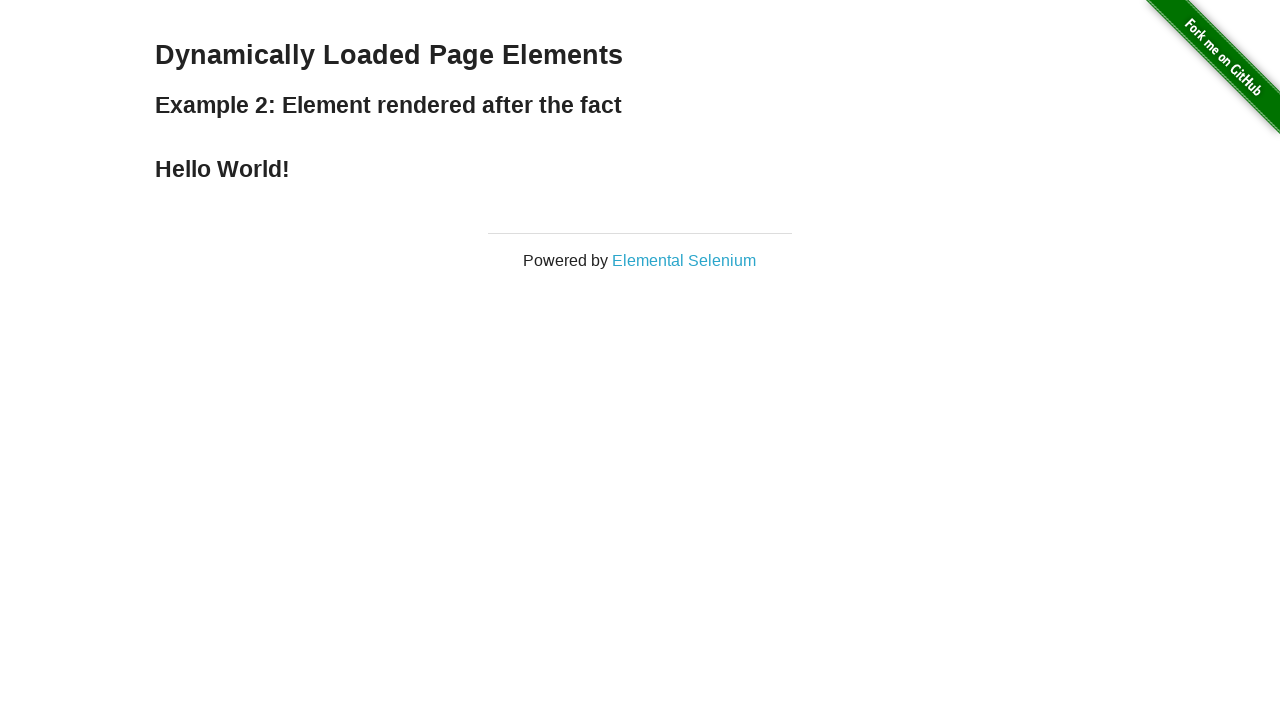

Verified finish element contains expected text 'Hello World!'
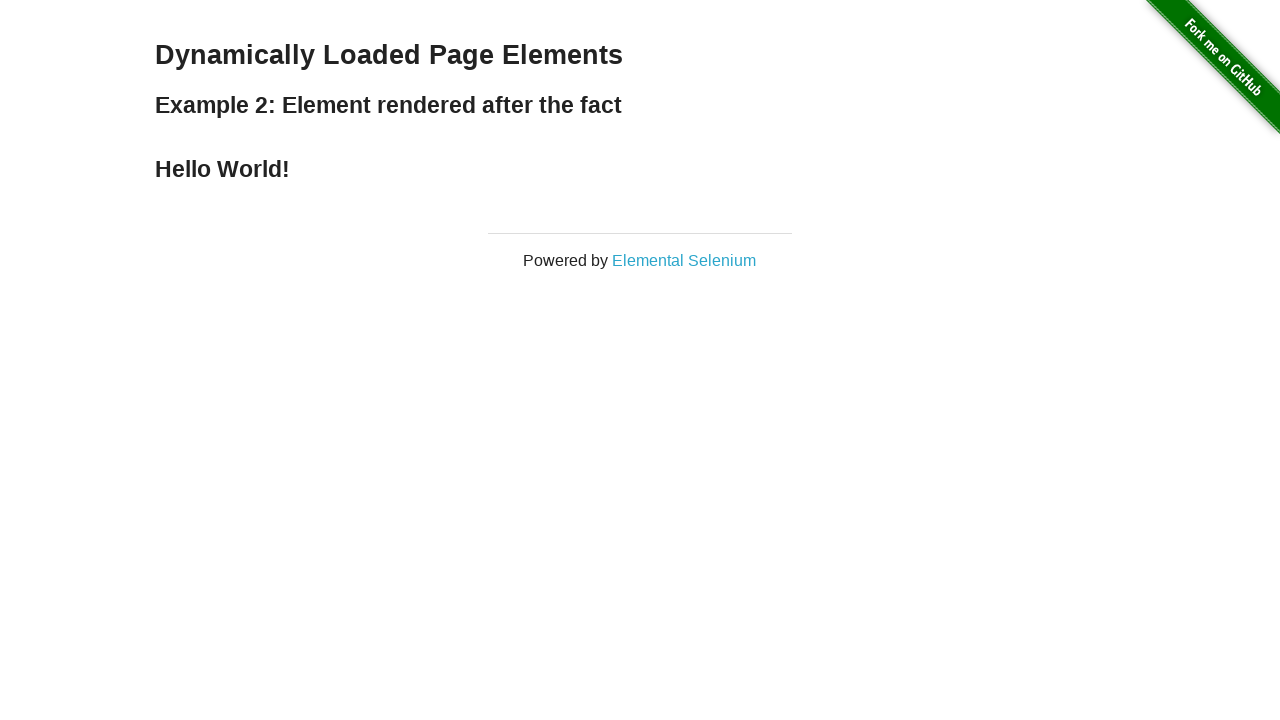

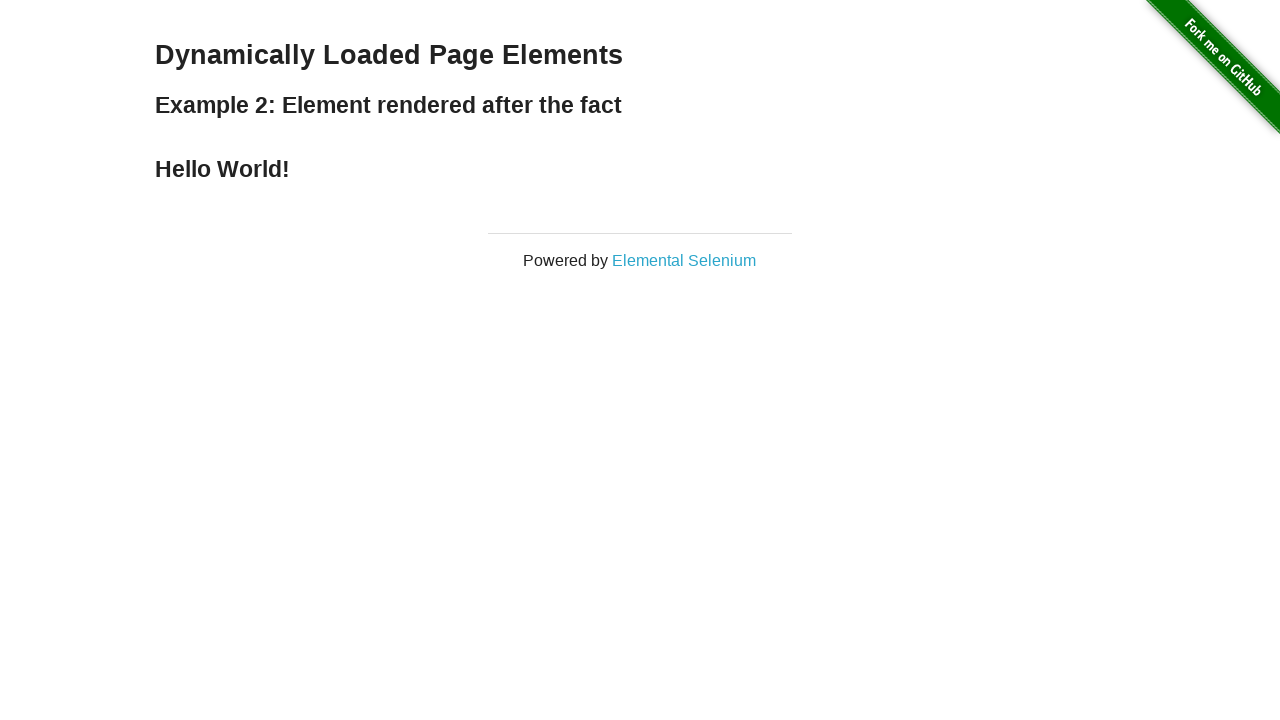